Tests the download functionality for the twelfth problem set solution (Total Synthesis of Atrachinenin) by clicking the download button

Starting URL: http://synthesis-workshop.com.s3-website-us-east-1.amazonaws.com/problem-sets

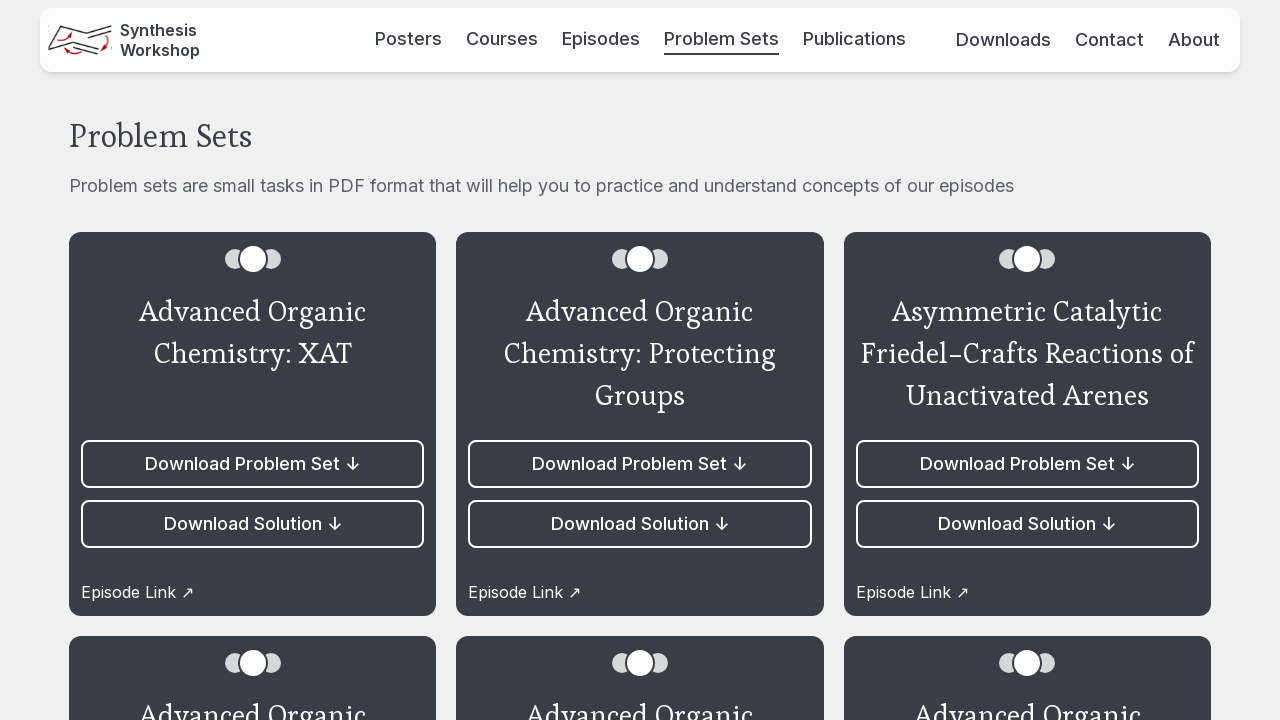

Clicked download button for Total Synthesis of Atrachinenin solution at (1027, 360) on article:nth-of-type(12) > .flex.flex-col.gap-3 > a:nth-of-type(2)
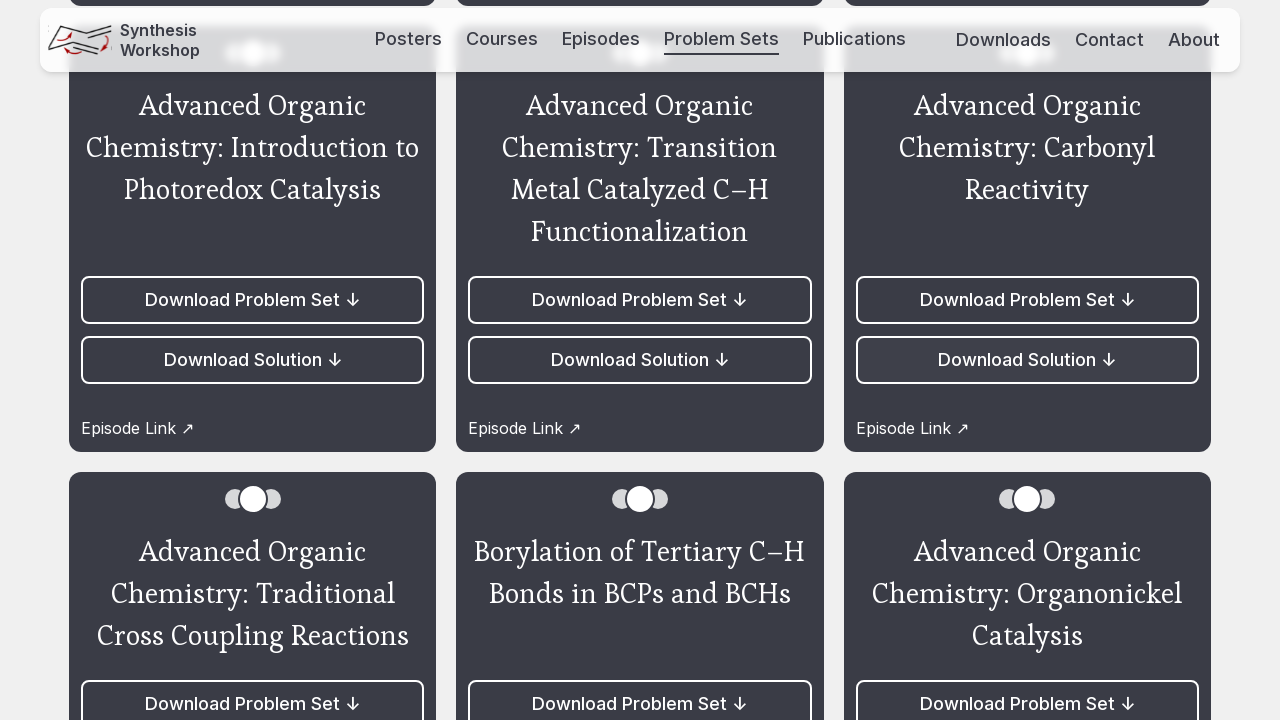

Download file received for Total Synthesis of Atrachinenin solution
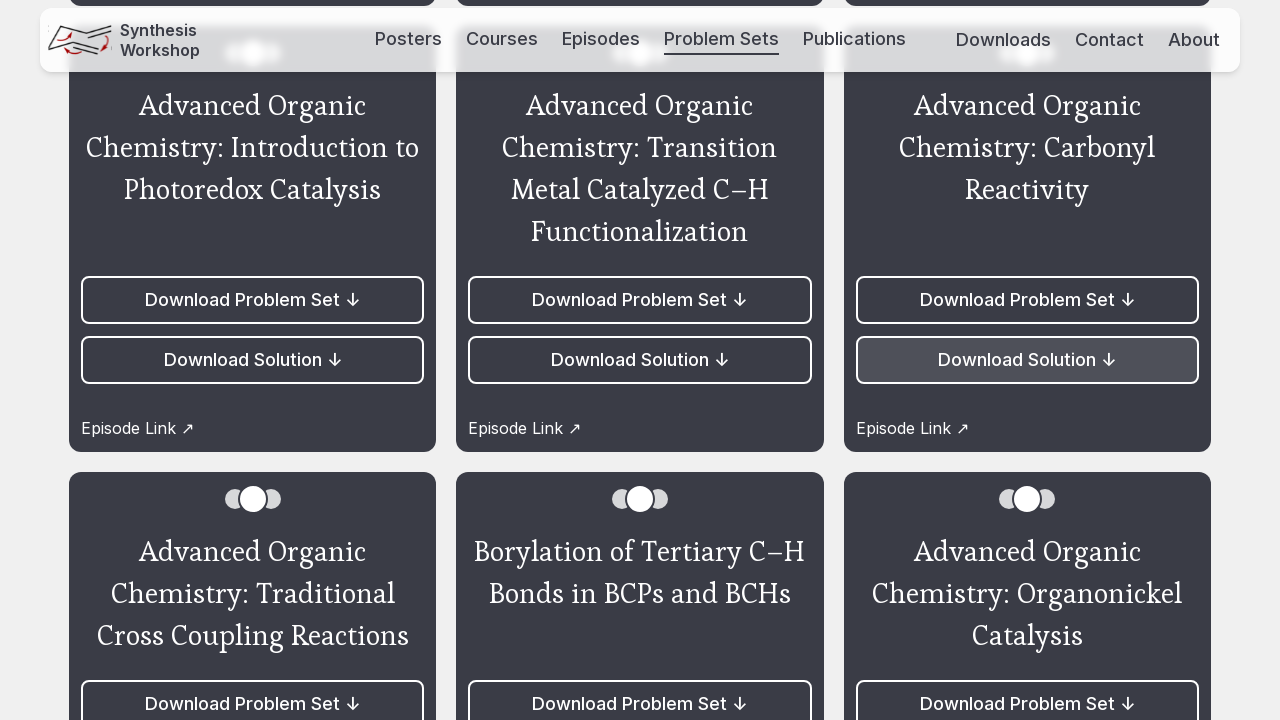

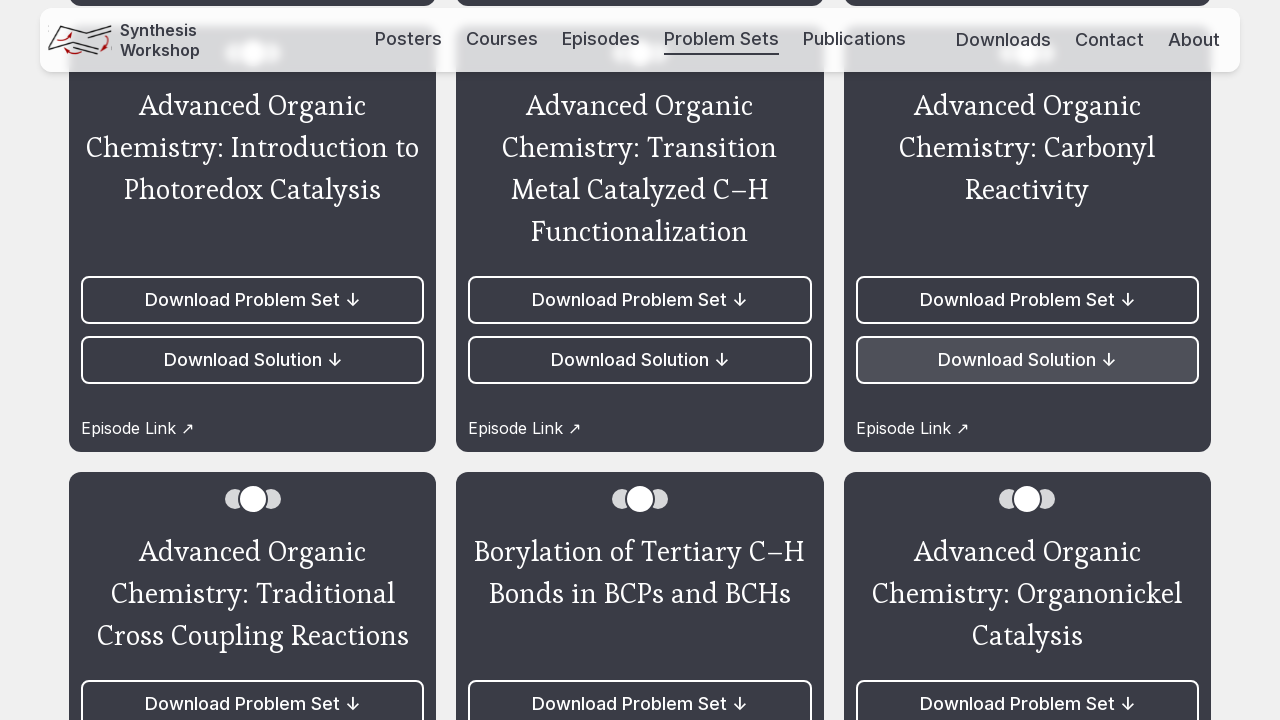